Opens an event page, clicks the "Back to Programme" link, and verifies navigation to the programme page by checking the header

Starting URL: https://automation.eurostarsoftwaretesting.com/event/2024/monitoring-and-observability-with-selenium/?fbclid=IwY2xjawFaH4dleHRuA2FlbQIxMAABHdEkySa8JmhxW4mxhaS4EVhsS3G0f2zXfasLTi1ui7hhgzTPK8eRqZW9DQ_aem_uGfmkJLBdoM4eyI3gpmwdA

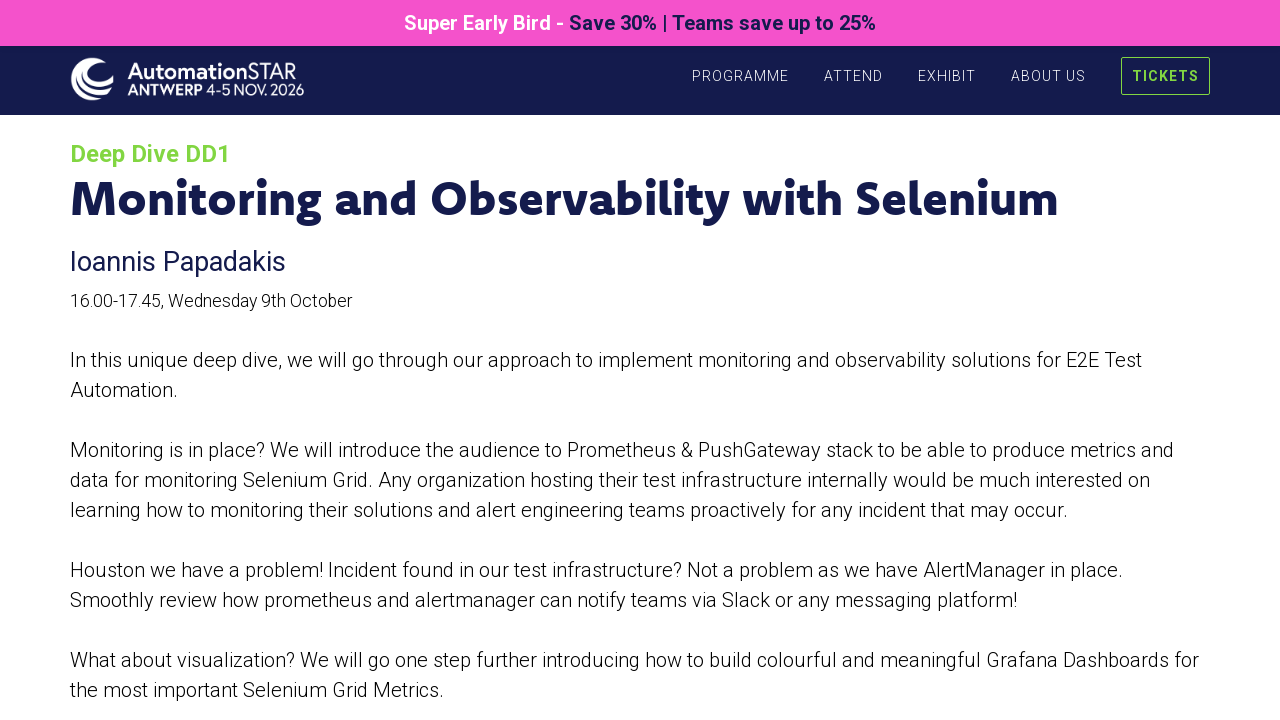

Clicked 'Back to Programme' link at (214, 360) on .session_type_content a[href*=programme]
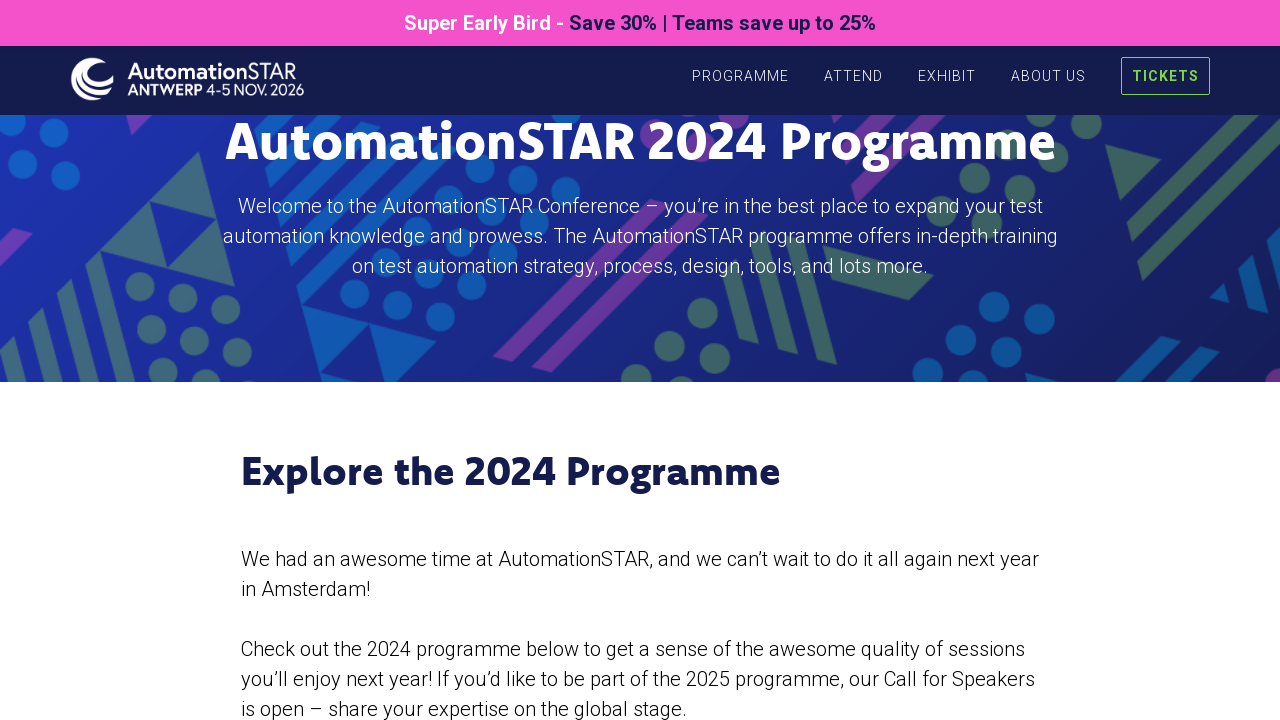

Programme page header loaded and is visible
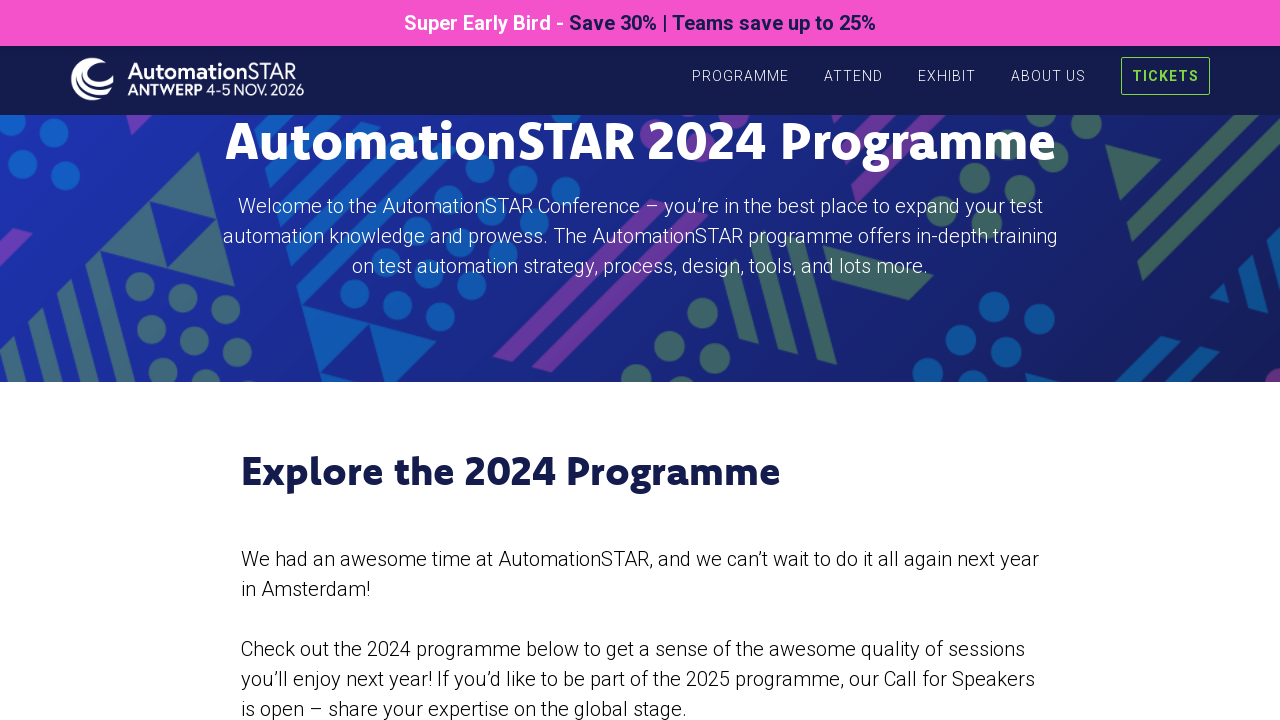

Verified header text is 'AutomationSTAR 2024 Programme'
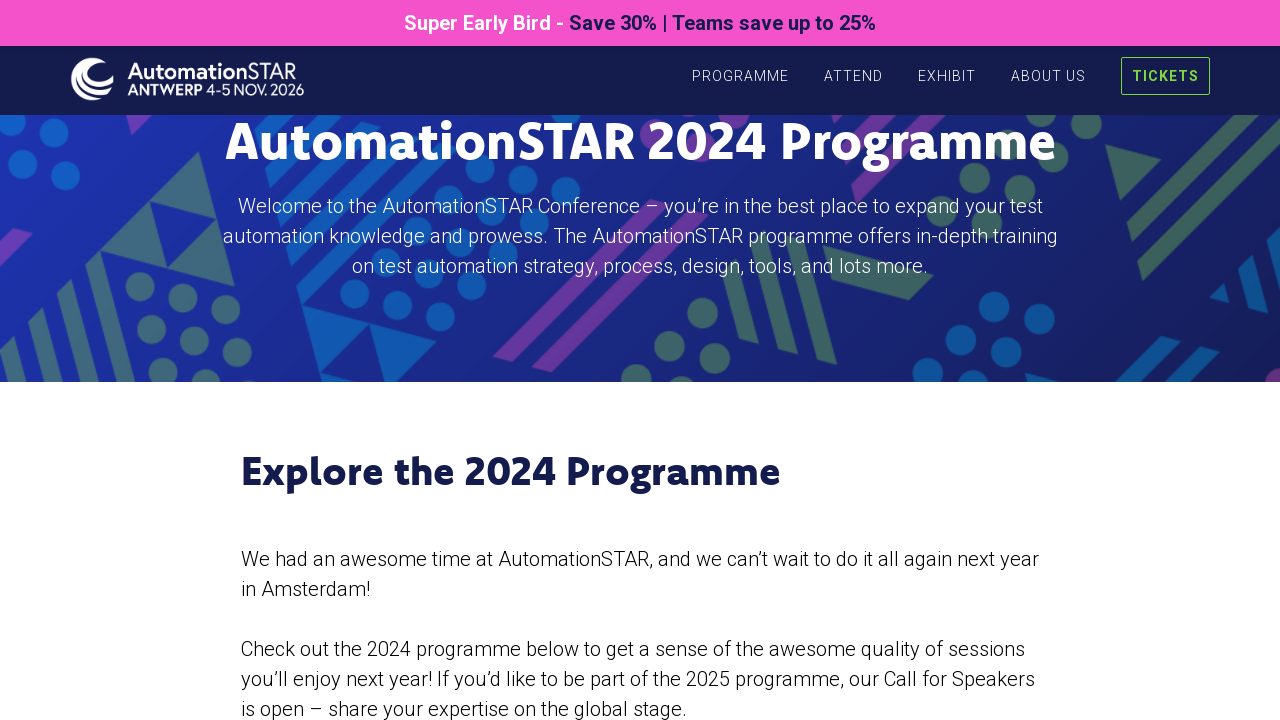

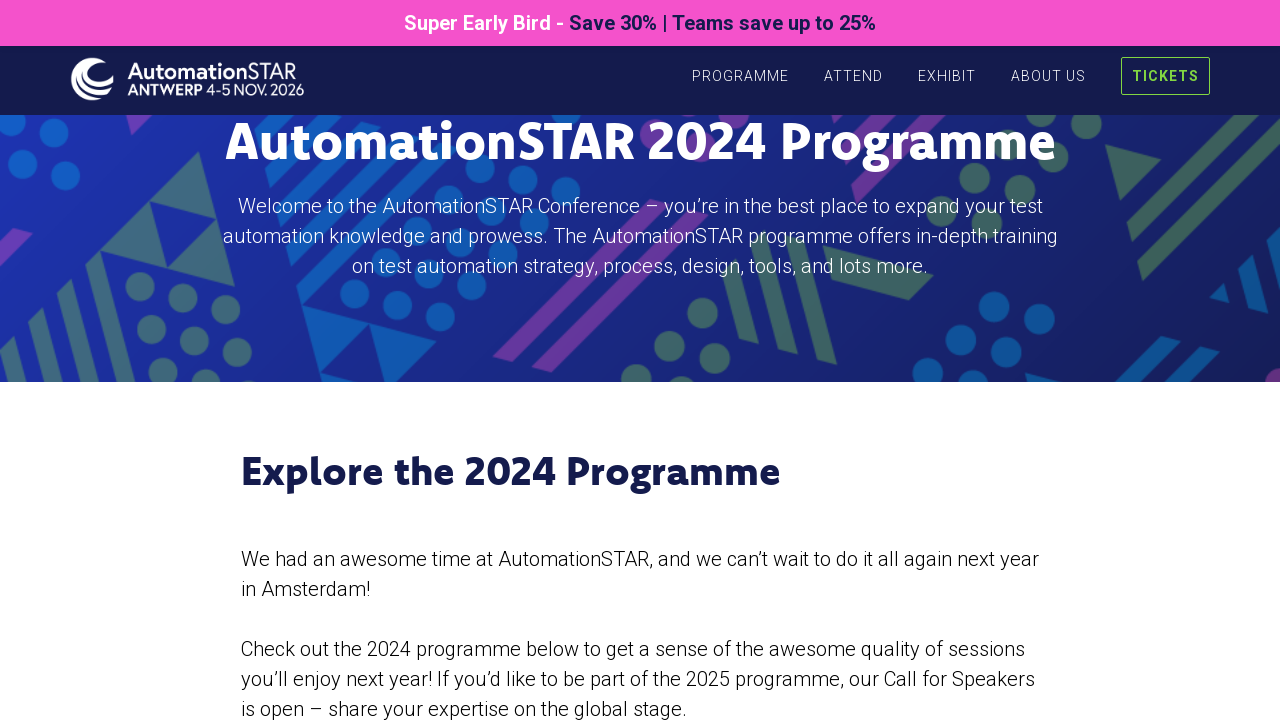